Tests resizable functionality by dragging resize handles to change the size of restricted and unrestricted boxes

Starting URL: https://demoqa.com/resizable

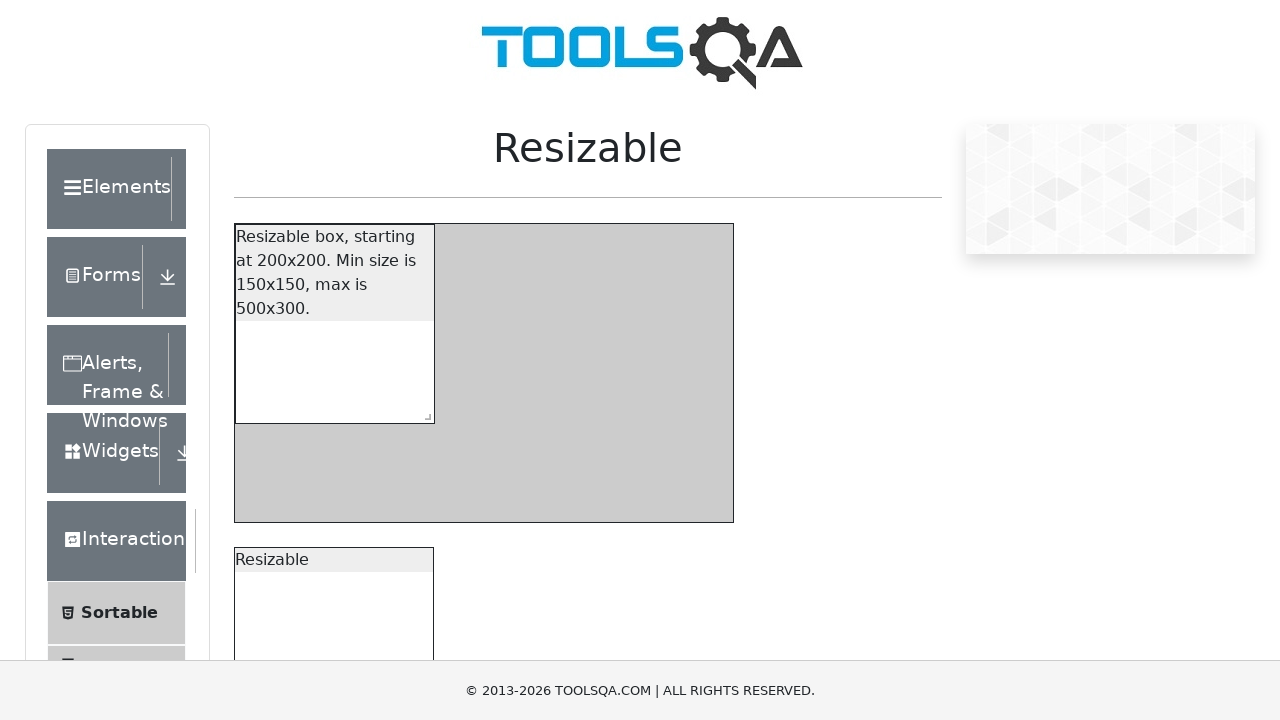

Located resize handle for restricted box
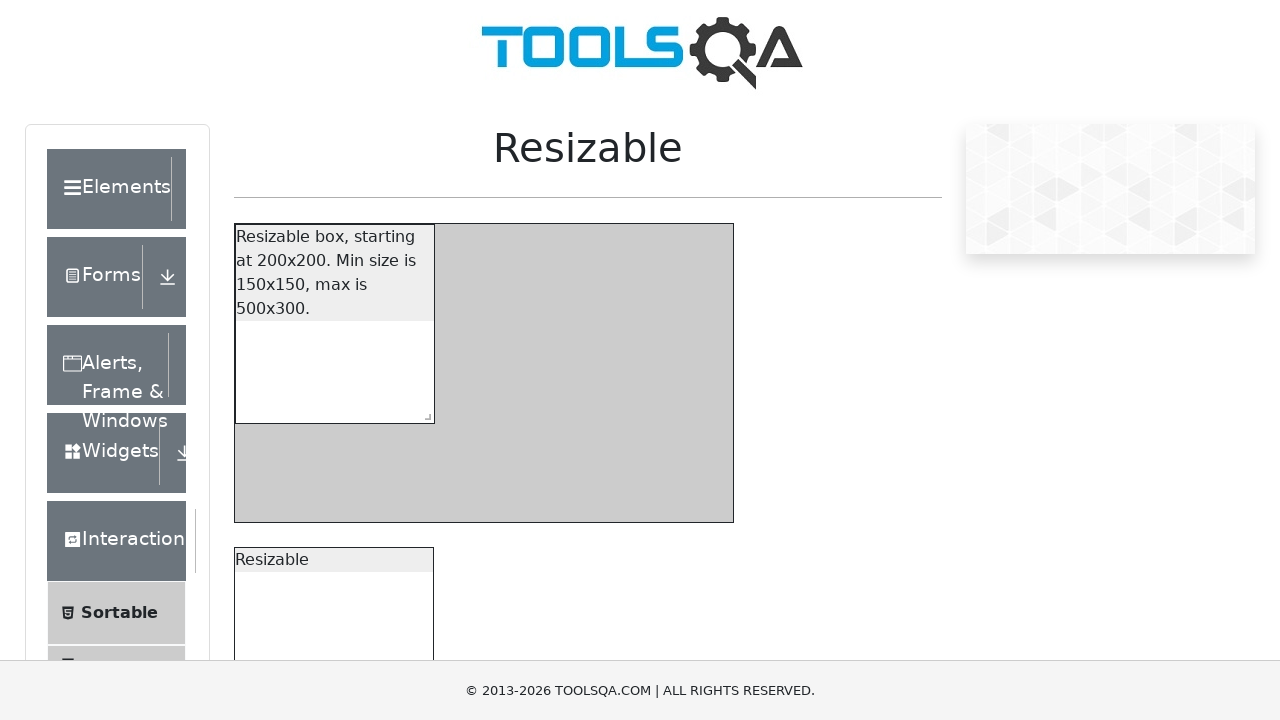

Retrieved bounding box for restricted box resize handle
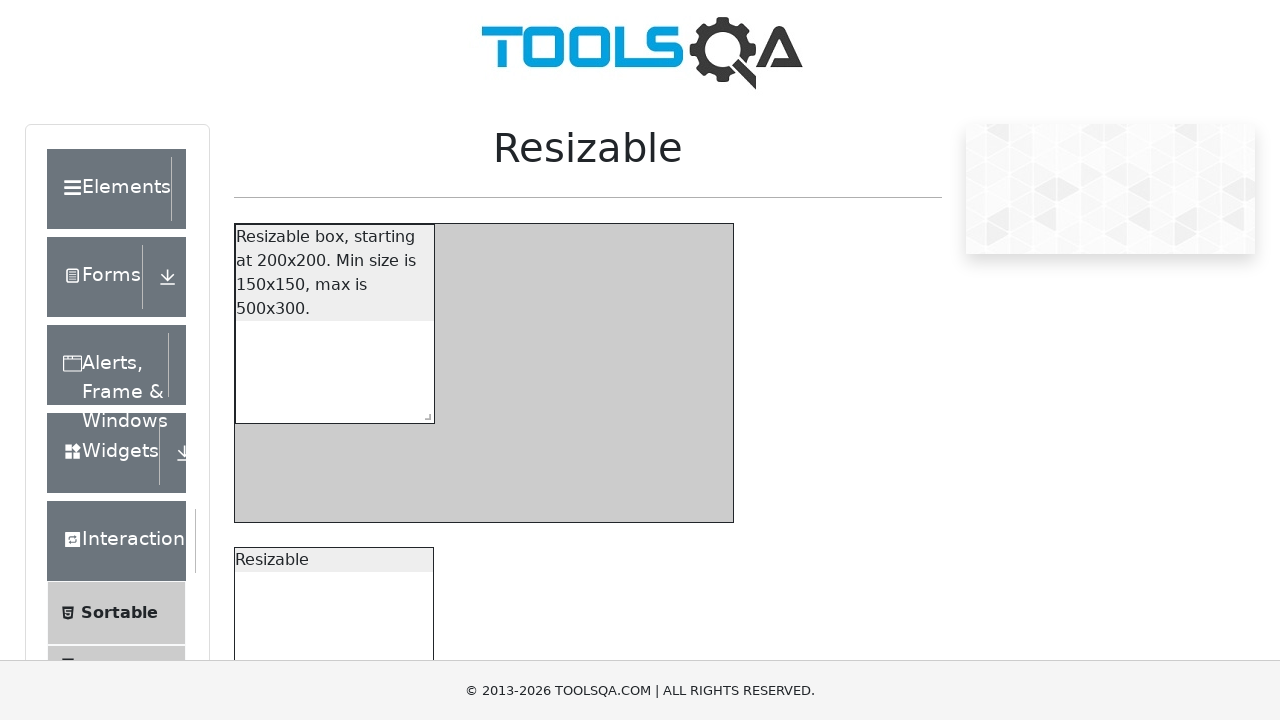

Moved mouse to center of restricted box resize handle at (424, 413)
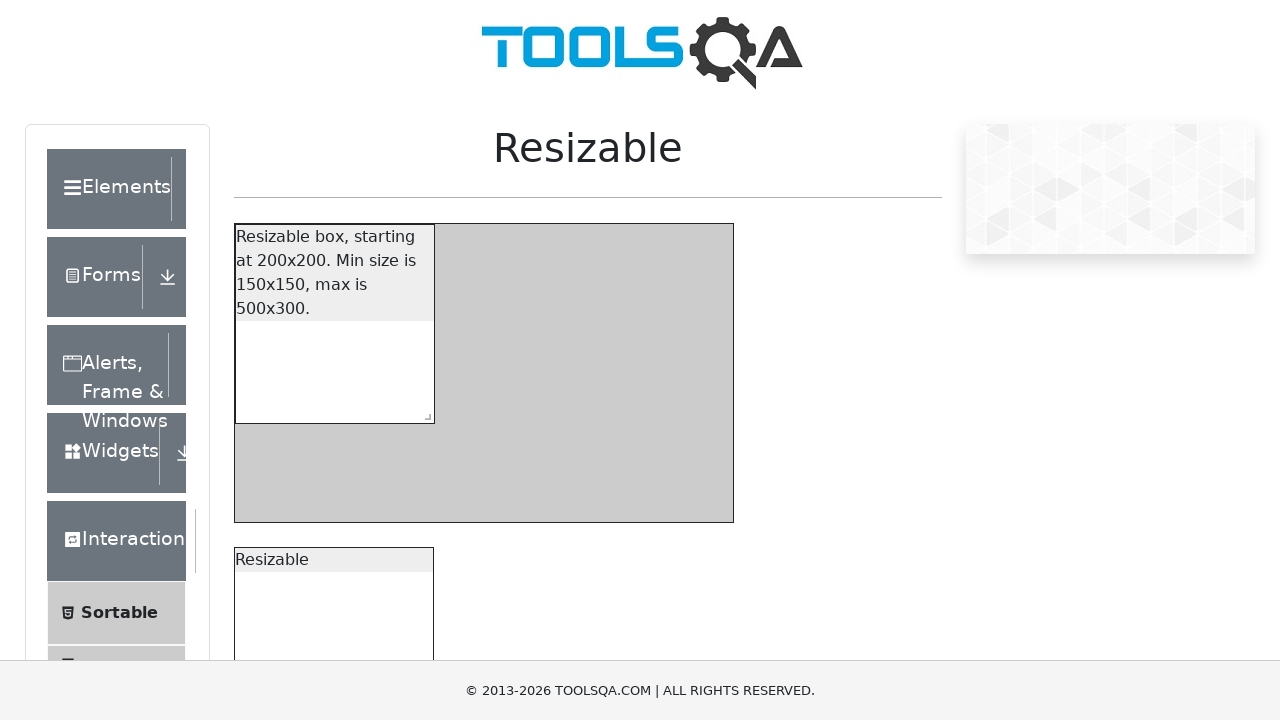

Pressed mouse button down on restricted box resize handle at (424, 413)
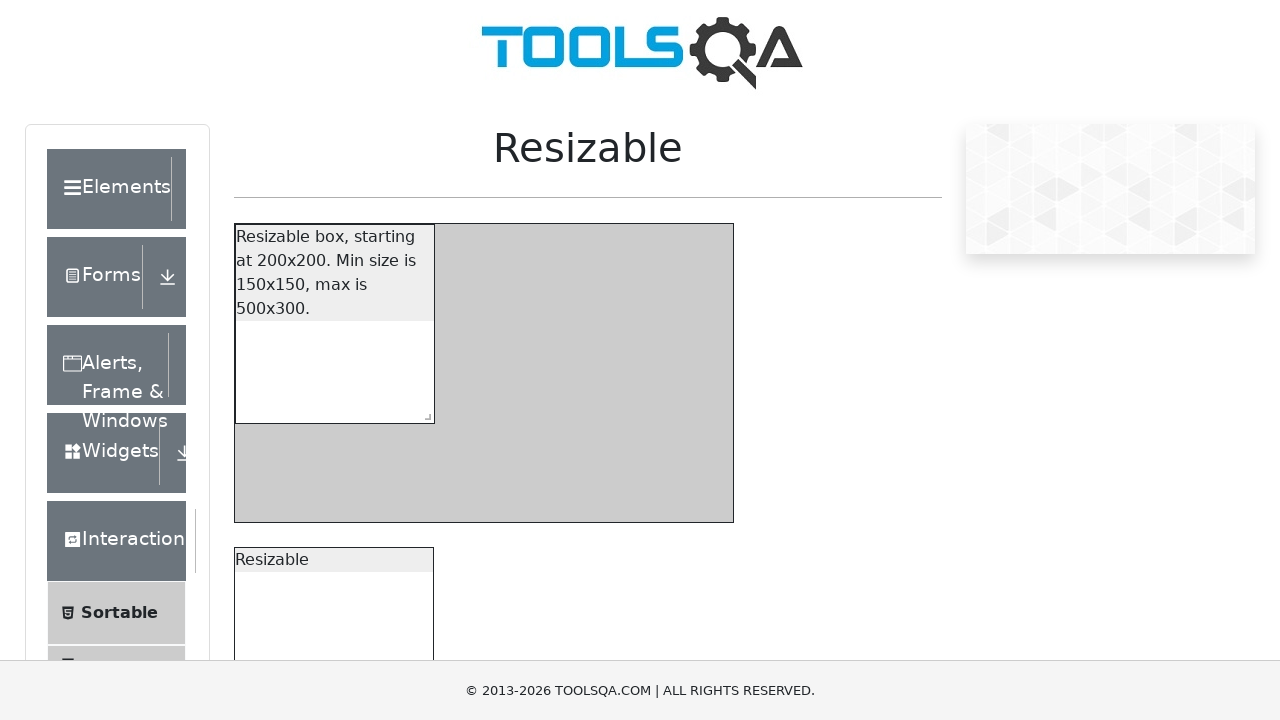

Dragged restricted box resize handle 50px right and 30px down at (474, 443)
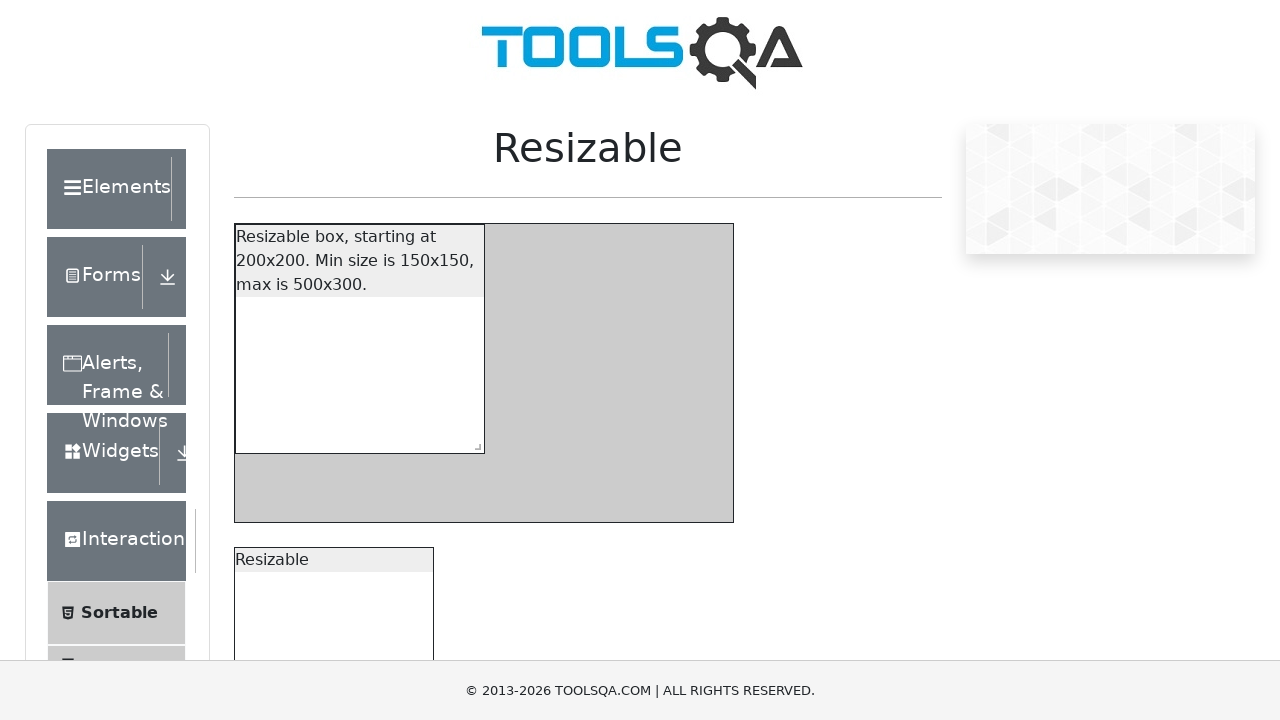

Released mouse button to complete restricted box resize at (474, 443)
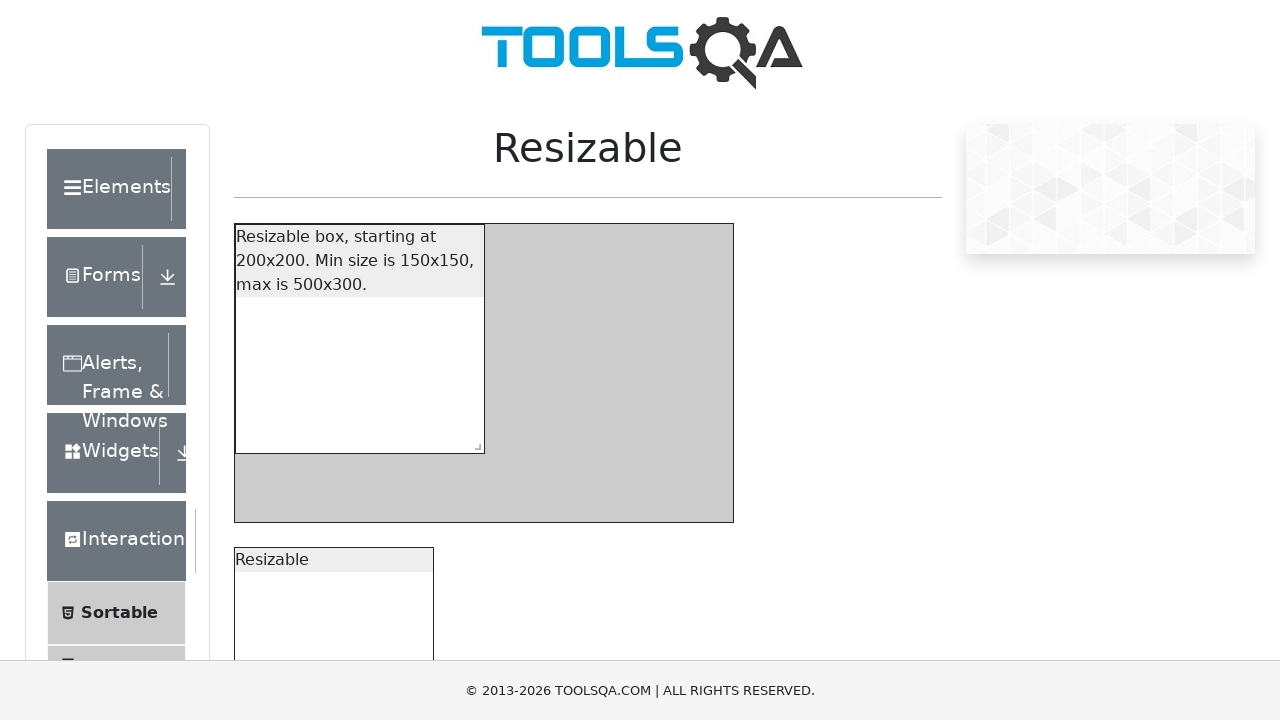

Located resize handle for unrestricted box
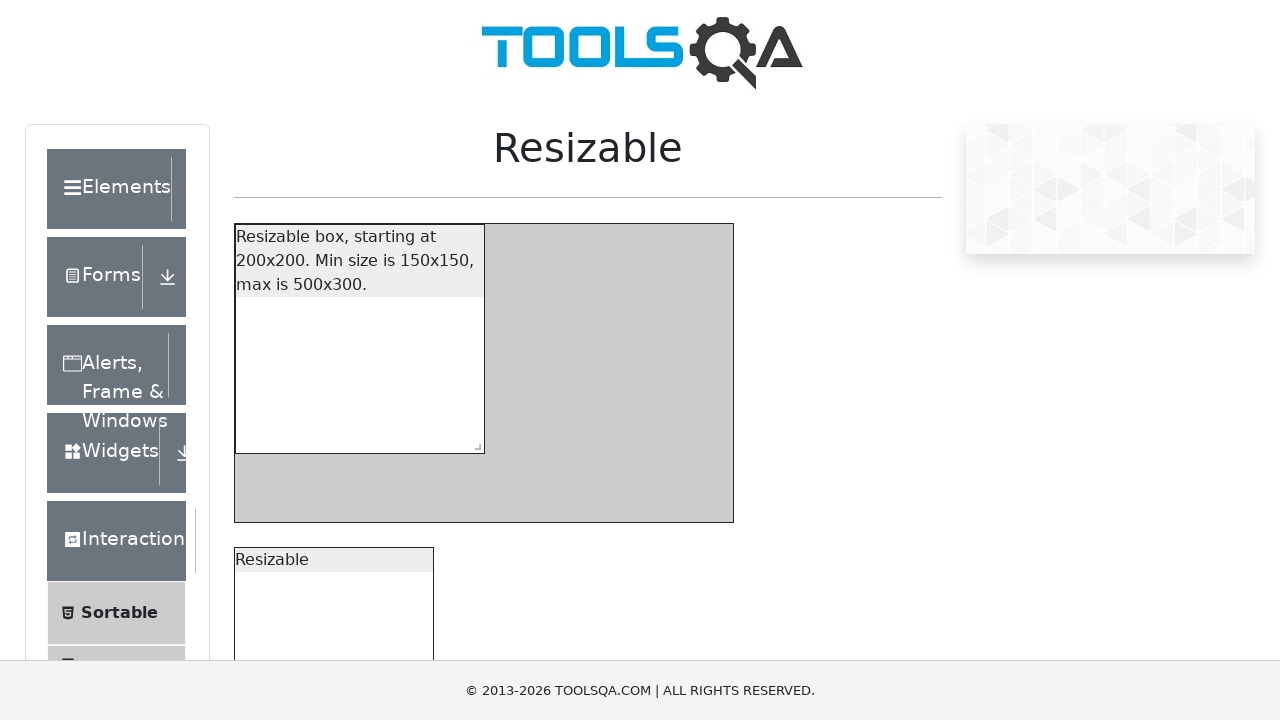

Retrieved bounding box for unrestricted box resize handle
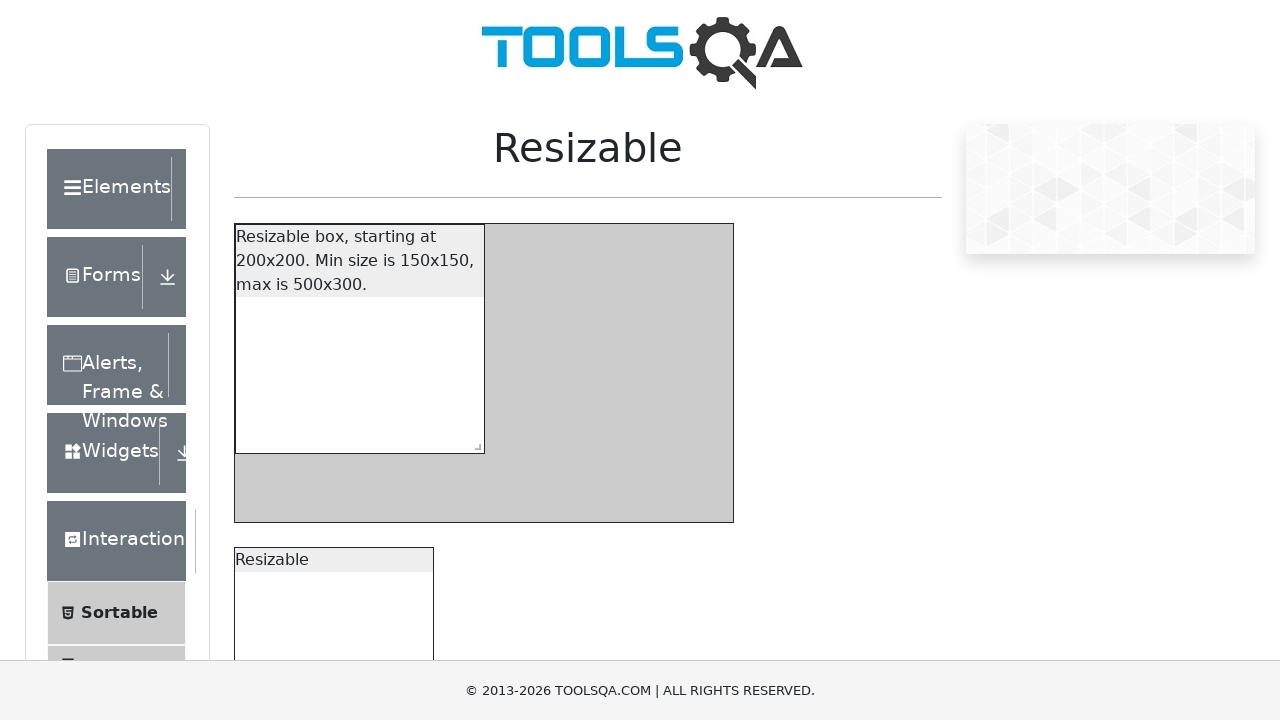

Moved mouse to center of unrestricted box resize handle at (423, 736)
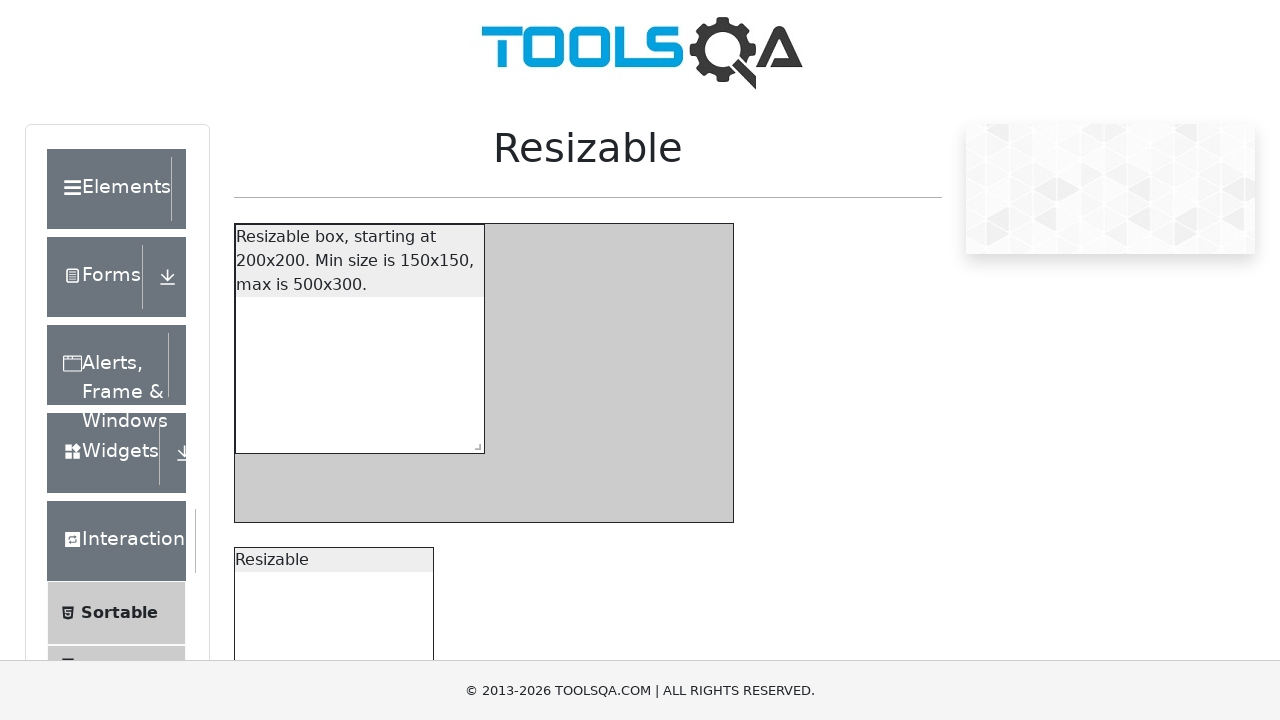

Pressed mouse button down on unrestricted box resize handle at (423, 736)
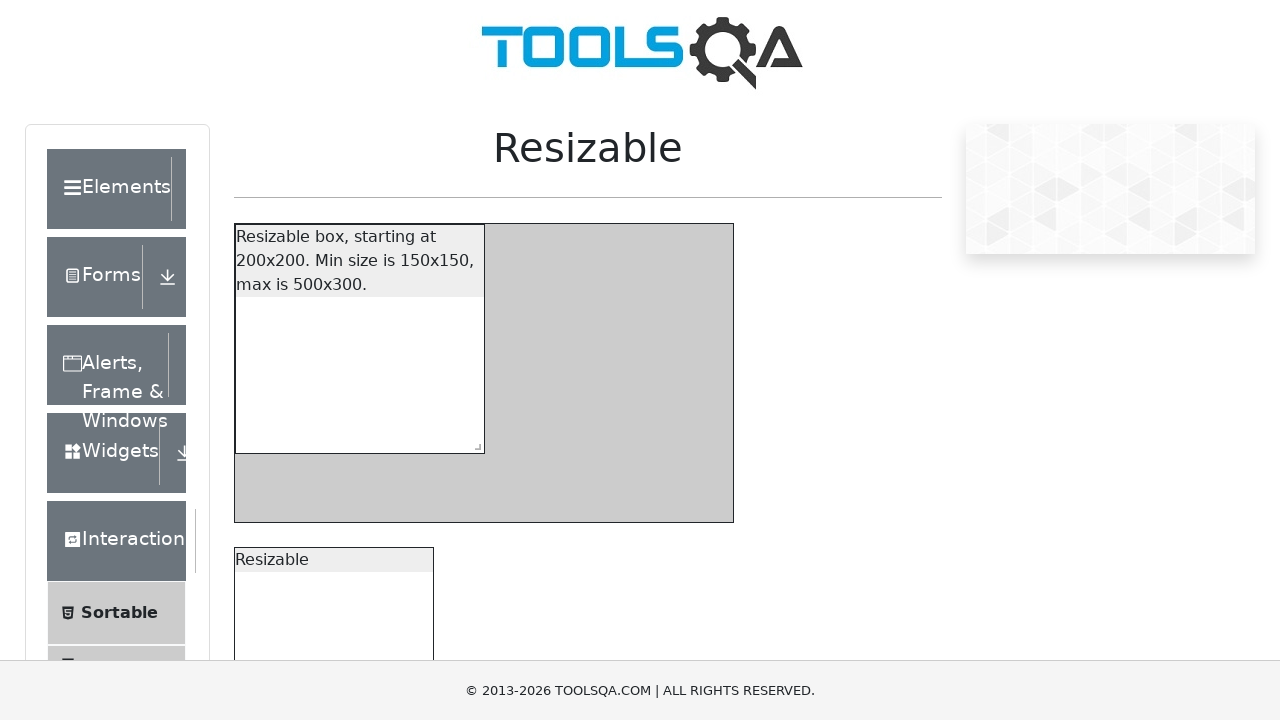

Dragged unrestricted box resize handle 100px right and 50px down at (523, 786)
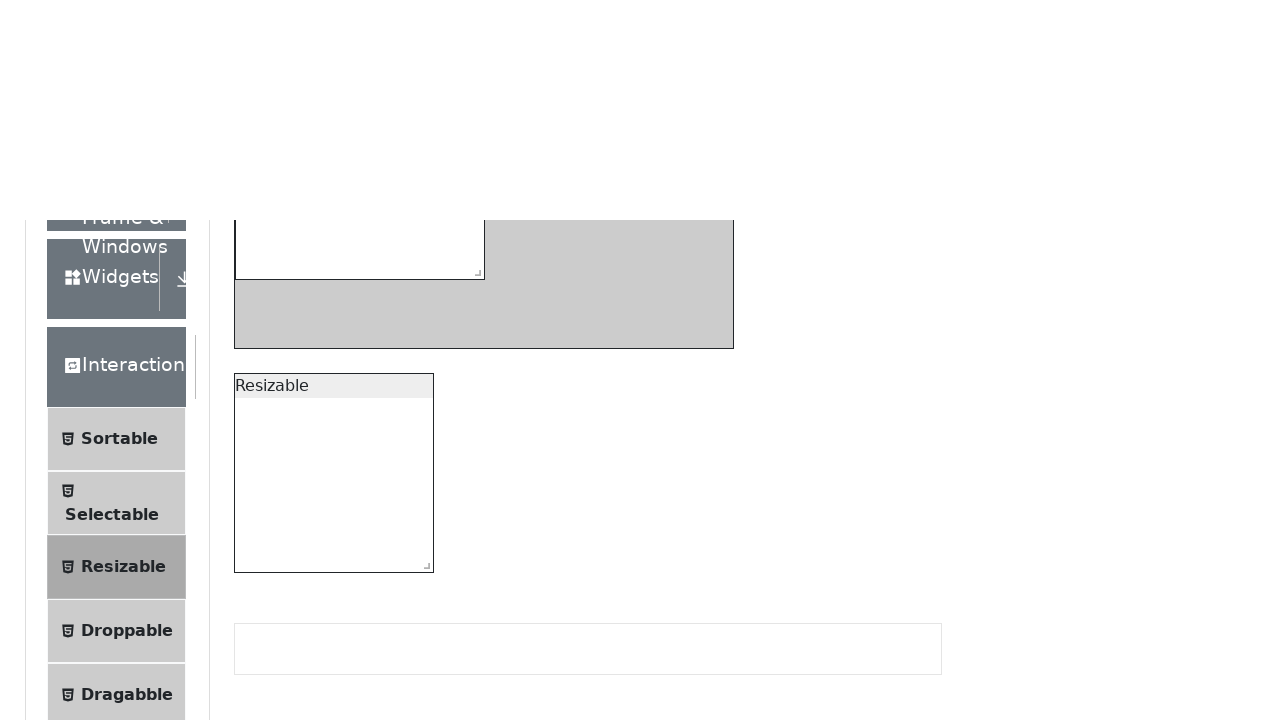

Released mouse button to complete unrestricted box resize at (523, 786)
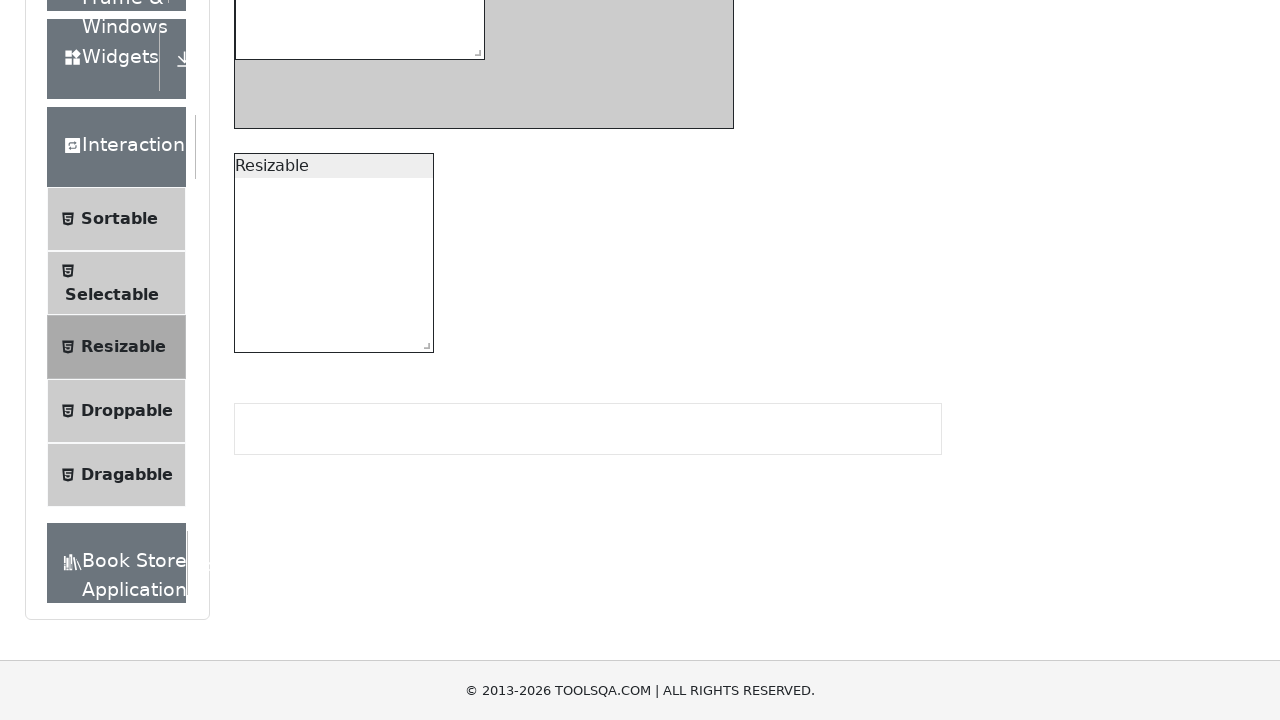

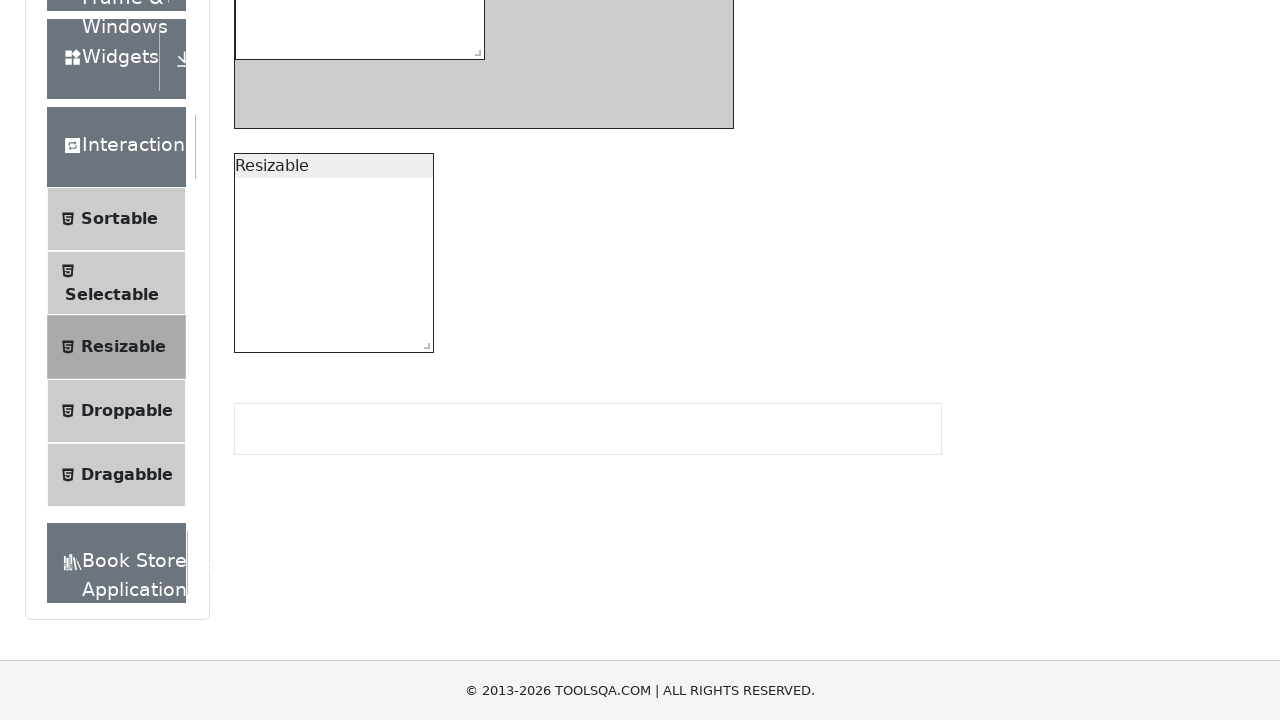